Views a product, sets very high quantity and adds to cart

Starting URL: https://automationexercise.com/products

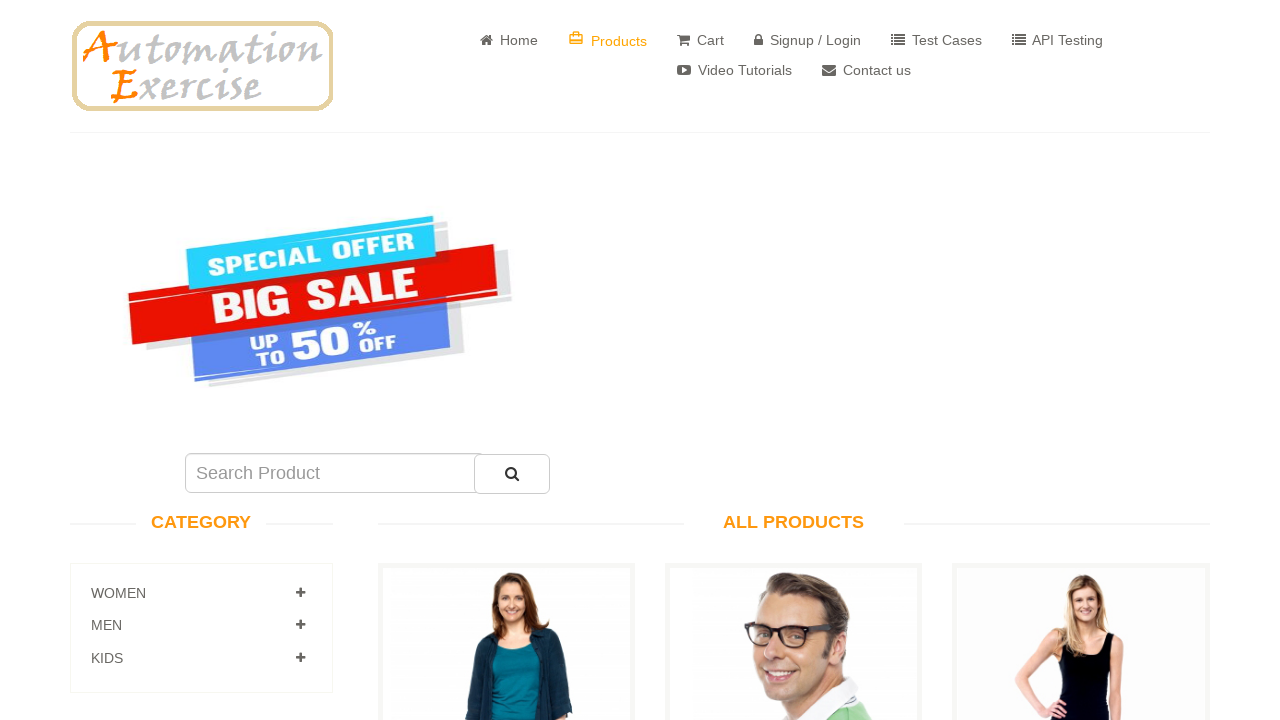

Clicked view product button for third product at (506, 361) on :nth-child(3) > .product-image-wrapper > .choose > .nav > li > a
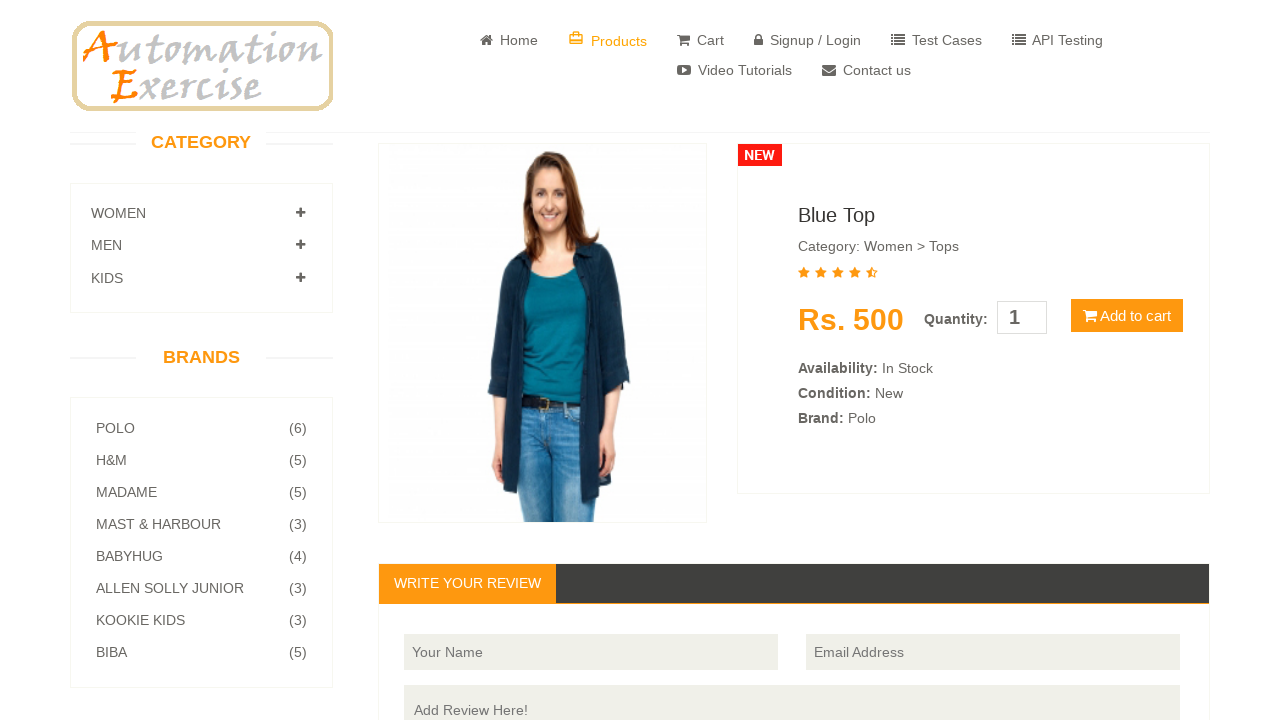

Set product quantity to 999999 (very high quantity) on #quantity
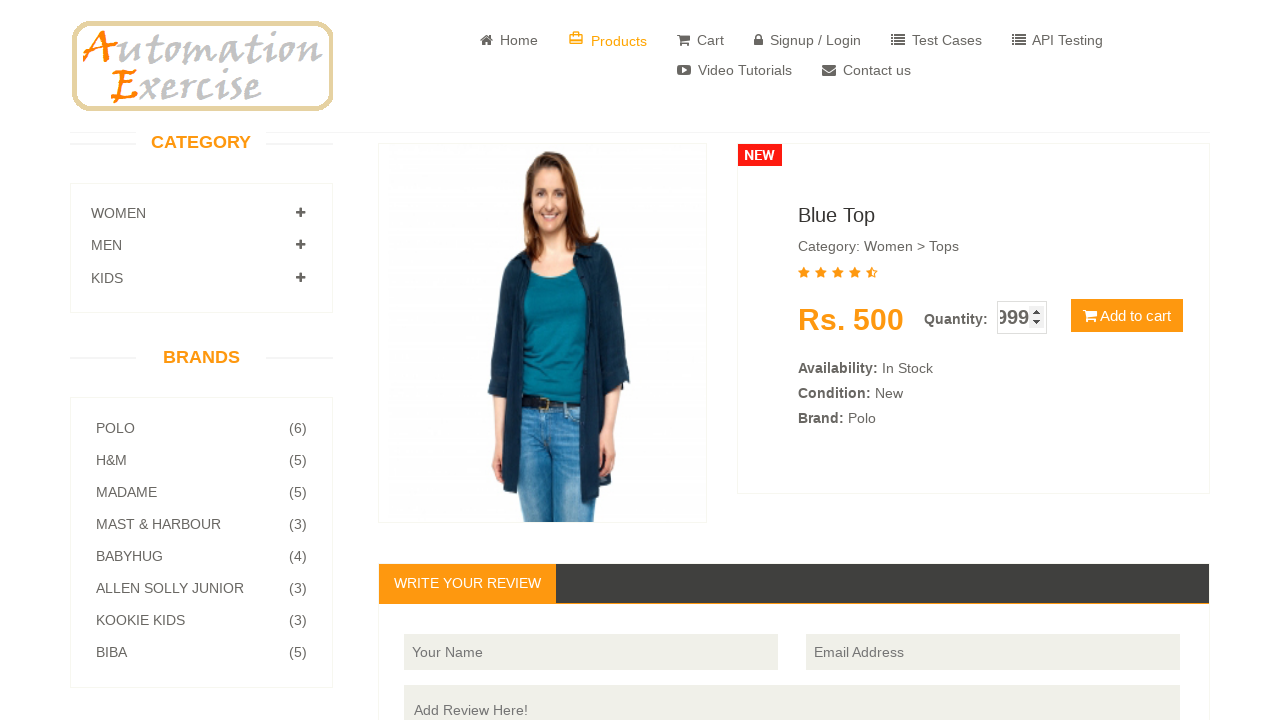

Clicked add to cart button at (1127, 316) on :nth-child(5) > .btn
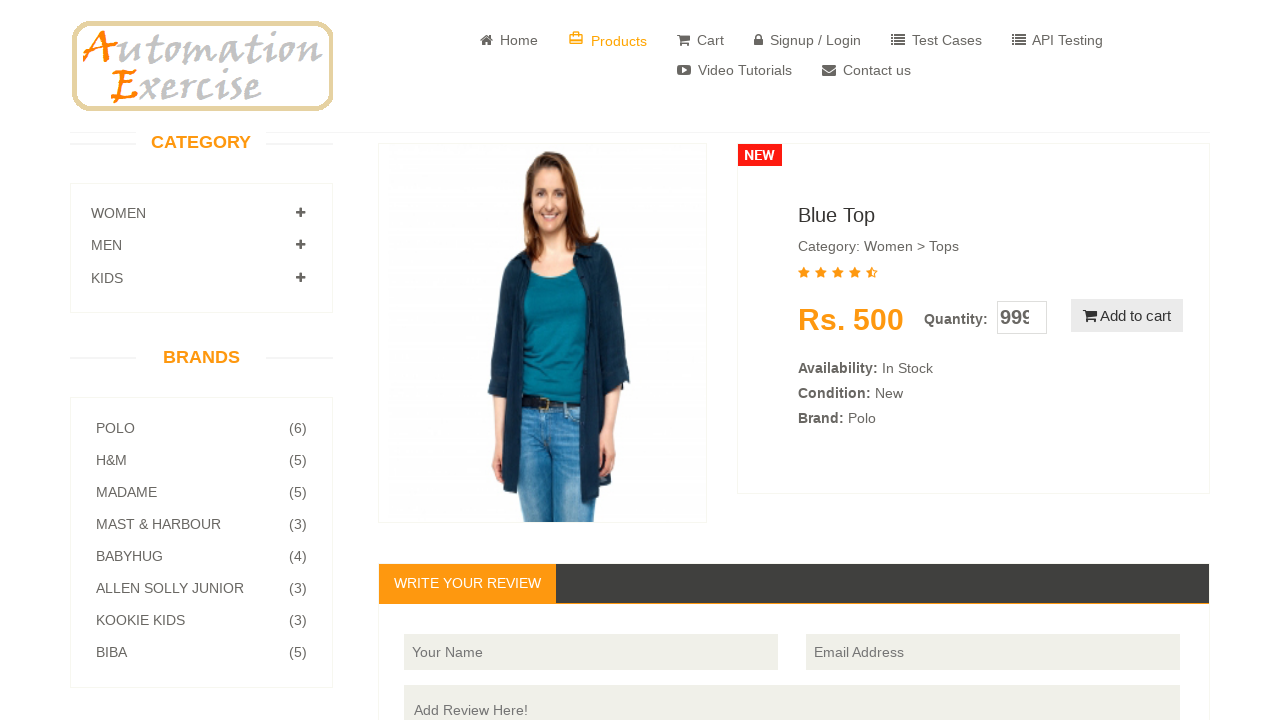

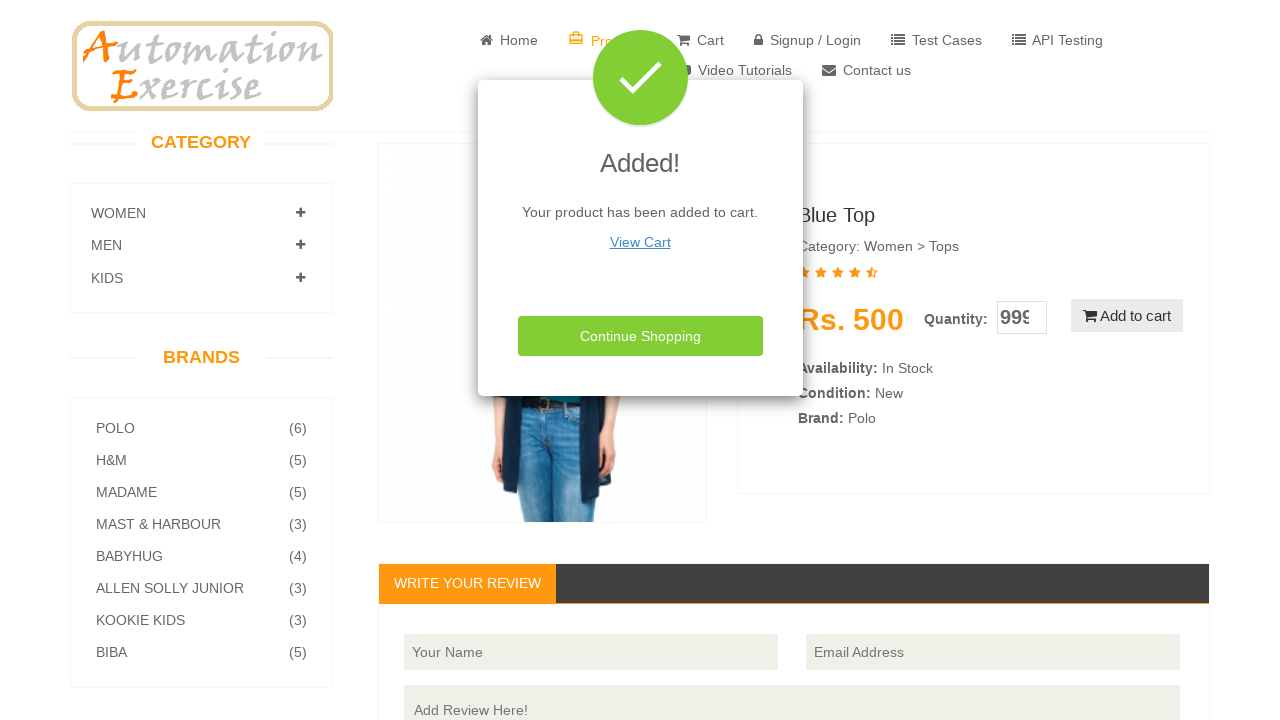